Tests iframe handling by navigating to Rediff.com, switching to the money iframe, and verifying that the NSE index element is present and accessible within the iframe.

Starting URL: https://www.rediff.com

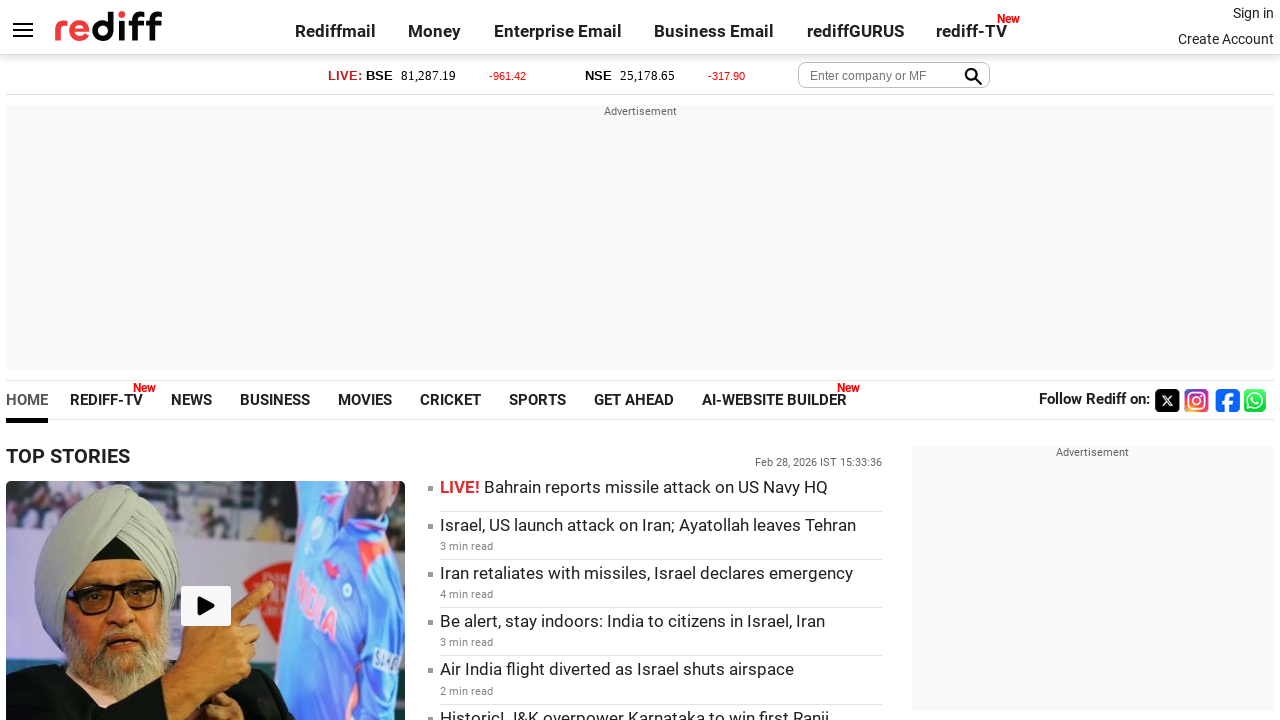

Set viewport size to 1920x1080
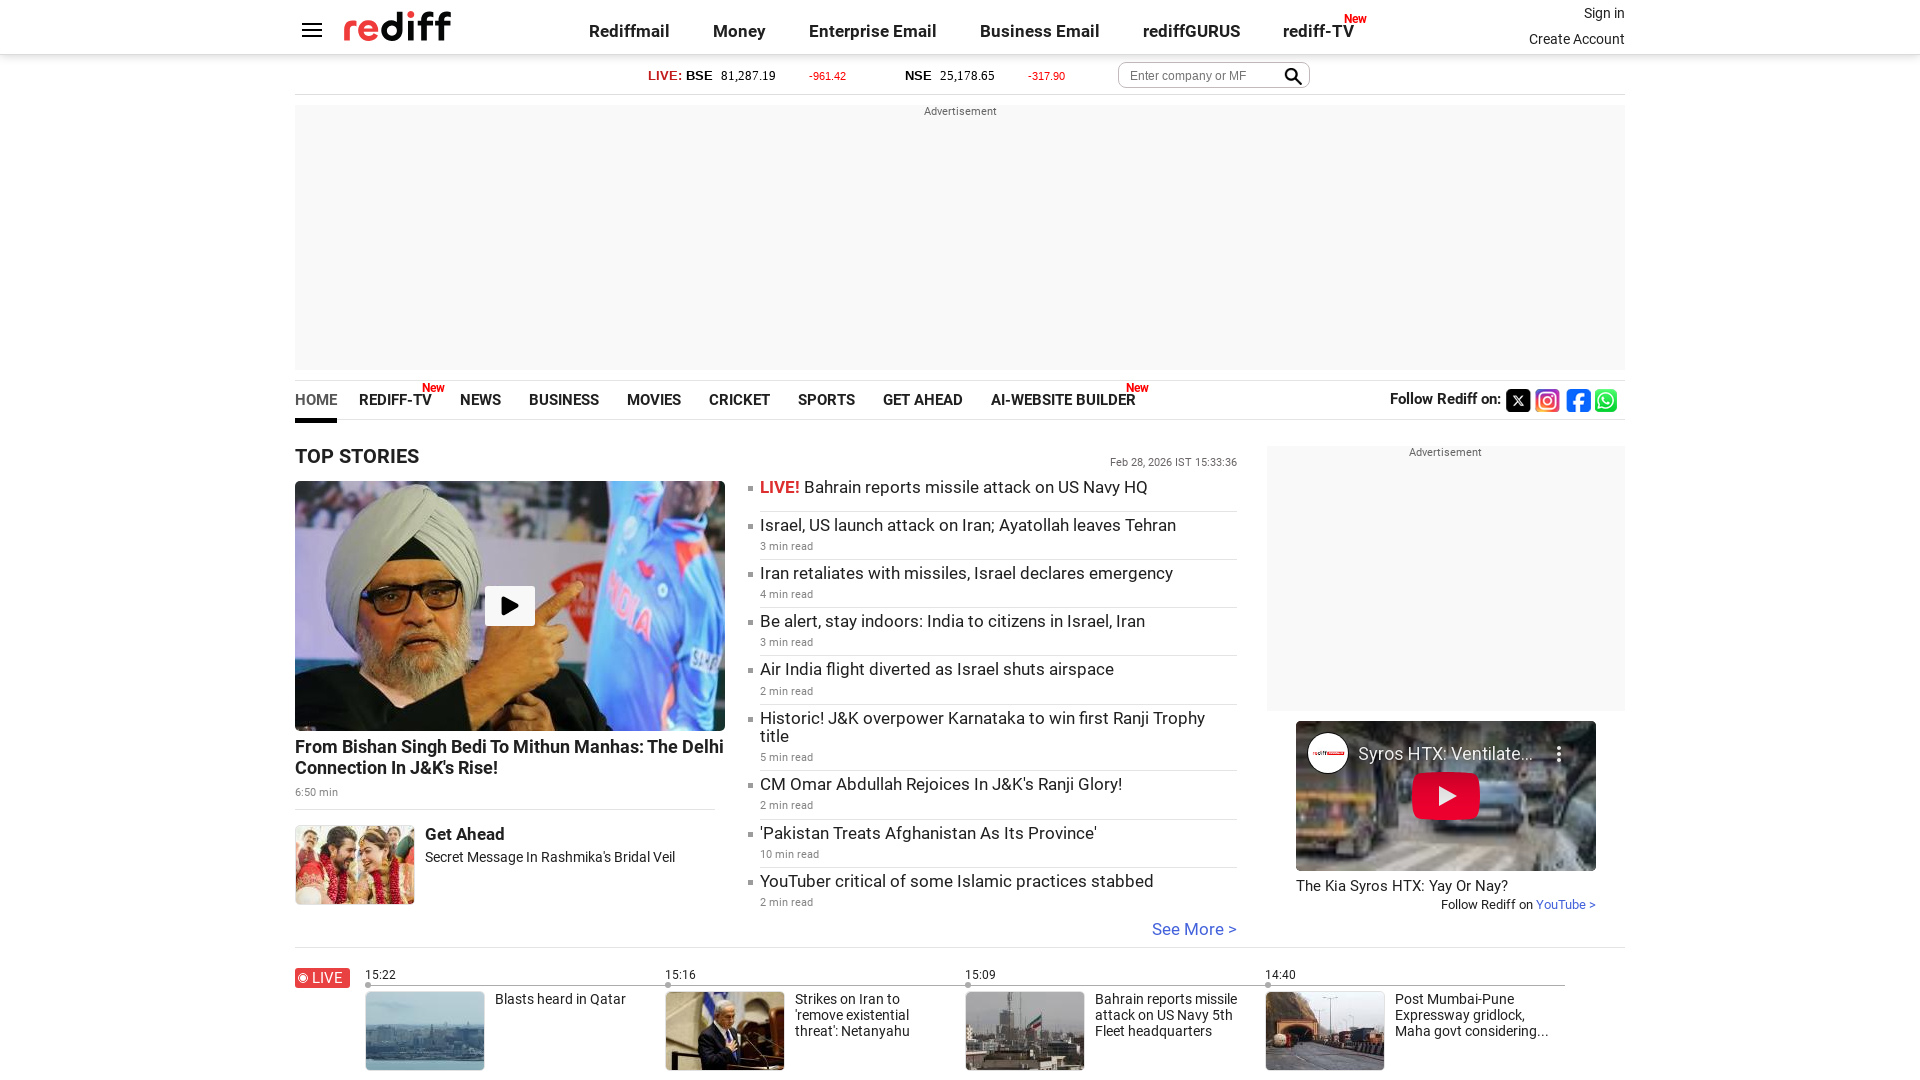

Located moneyiframe iframe element
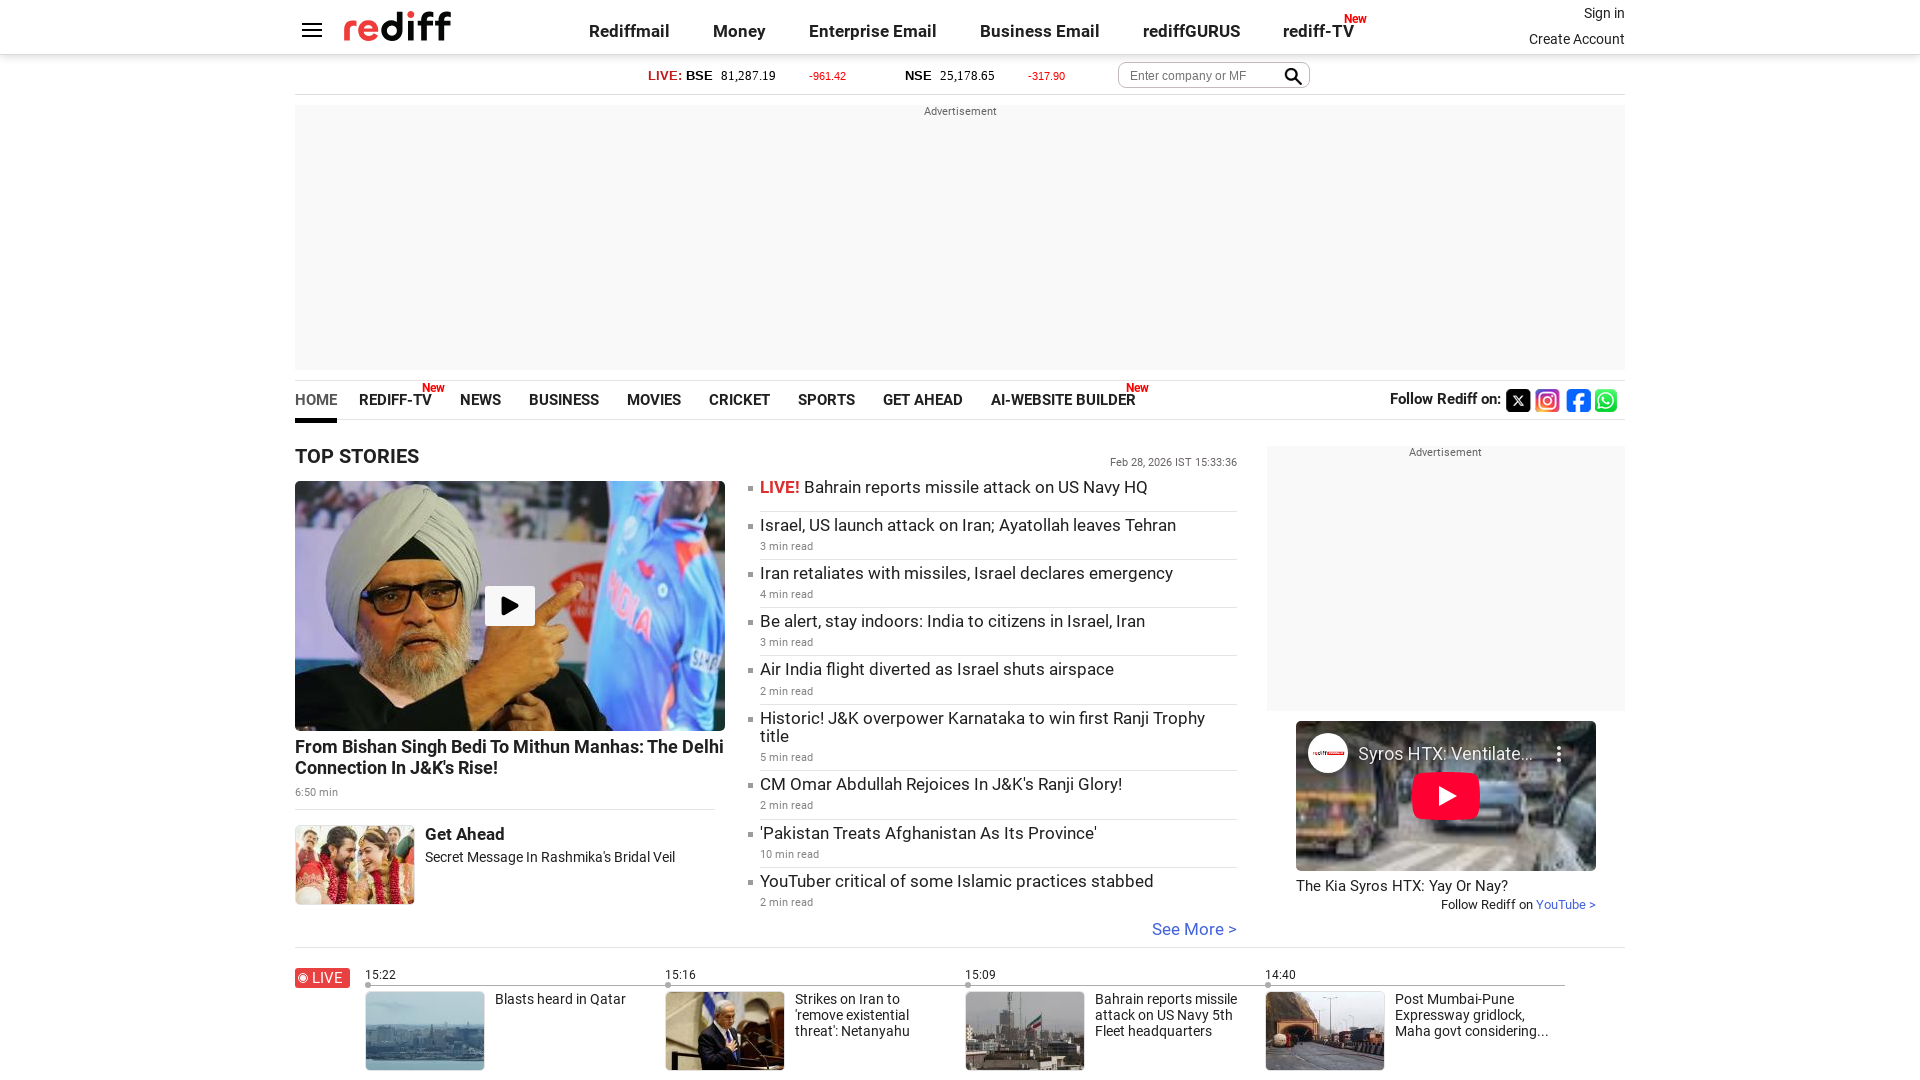

NSE index element is now visible within the iframe
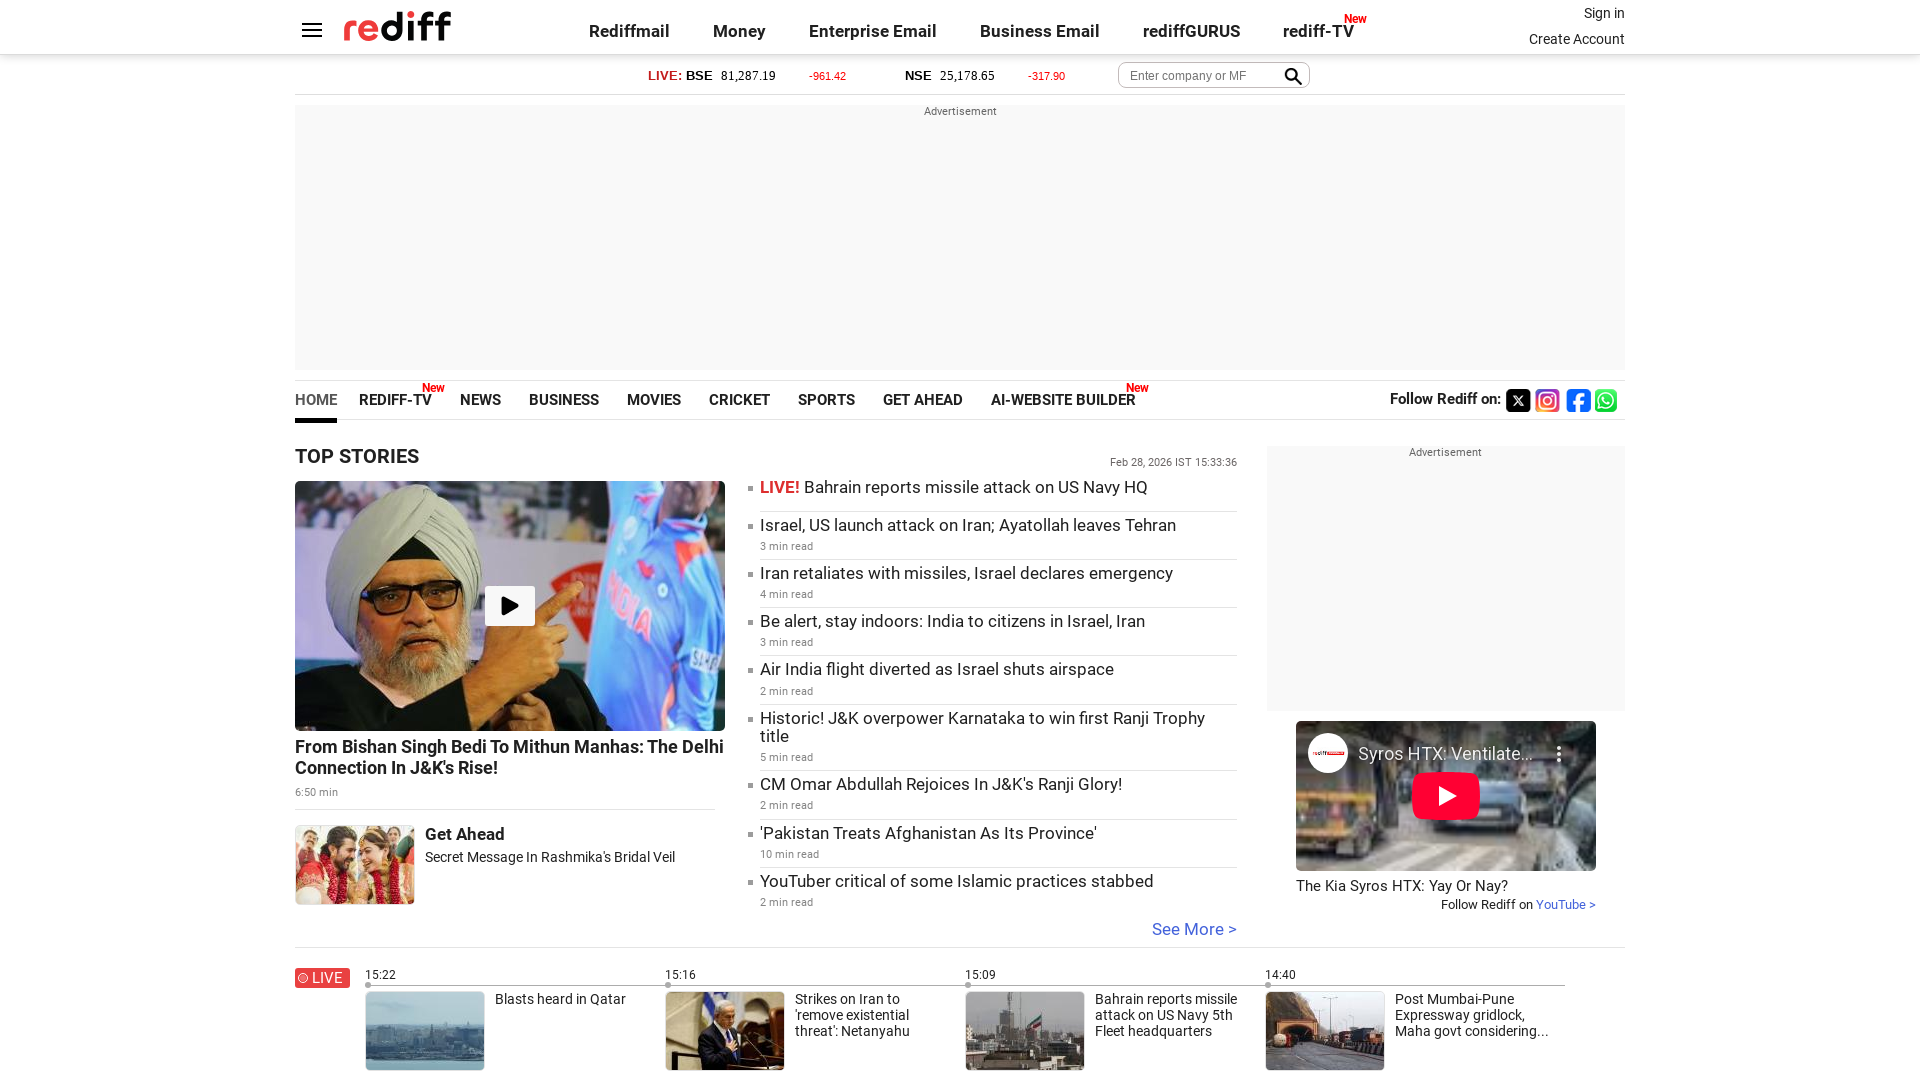

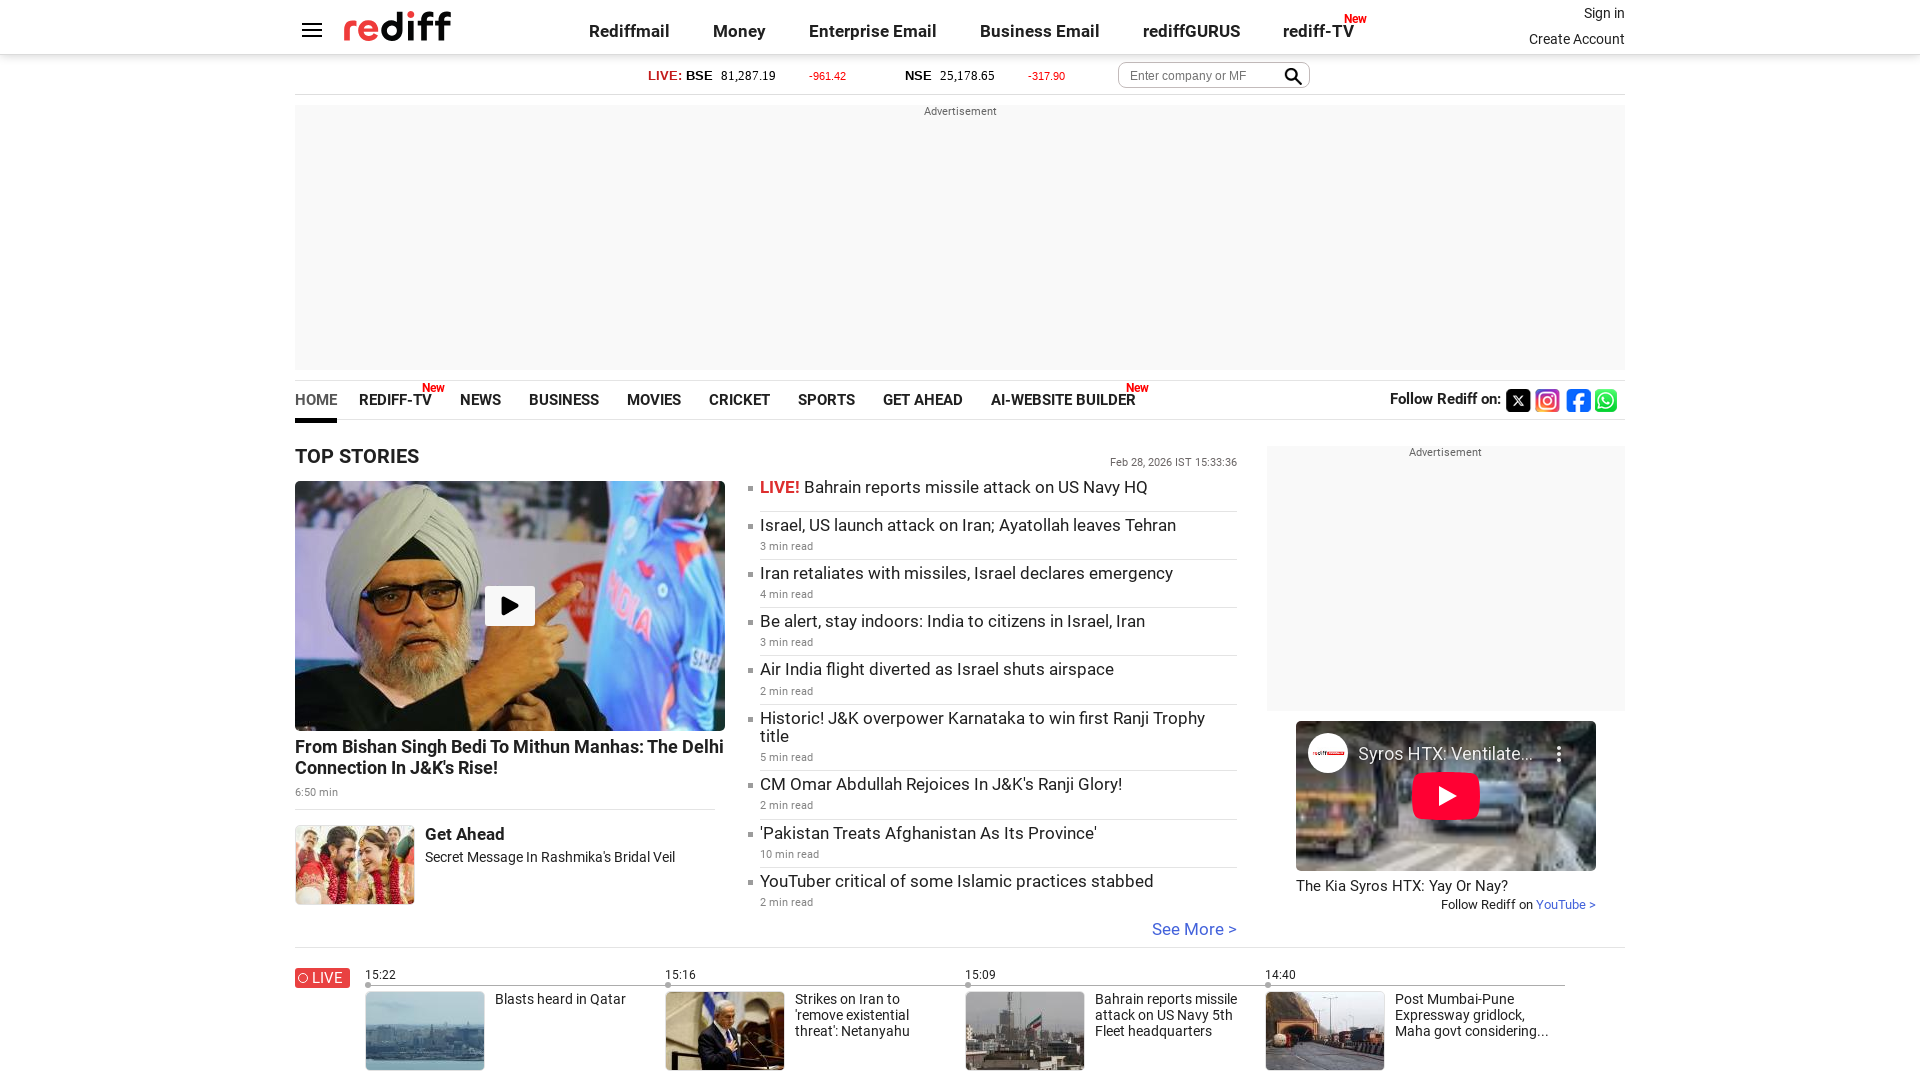